Tests scrolling to the bottom of the page and clicking a link in the footer to navigate to the W3.CSS Reference page

Starting URL: https://www.w3schools.com/xml/xpath_axes.asp

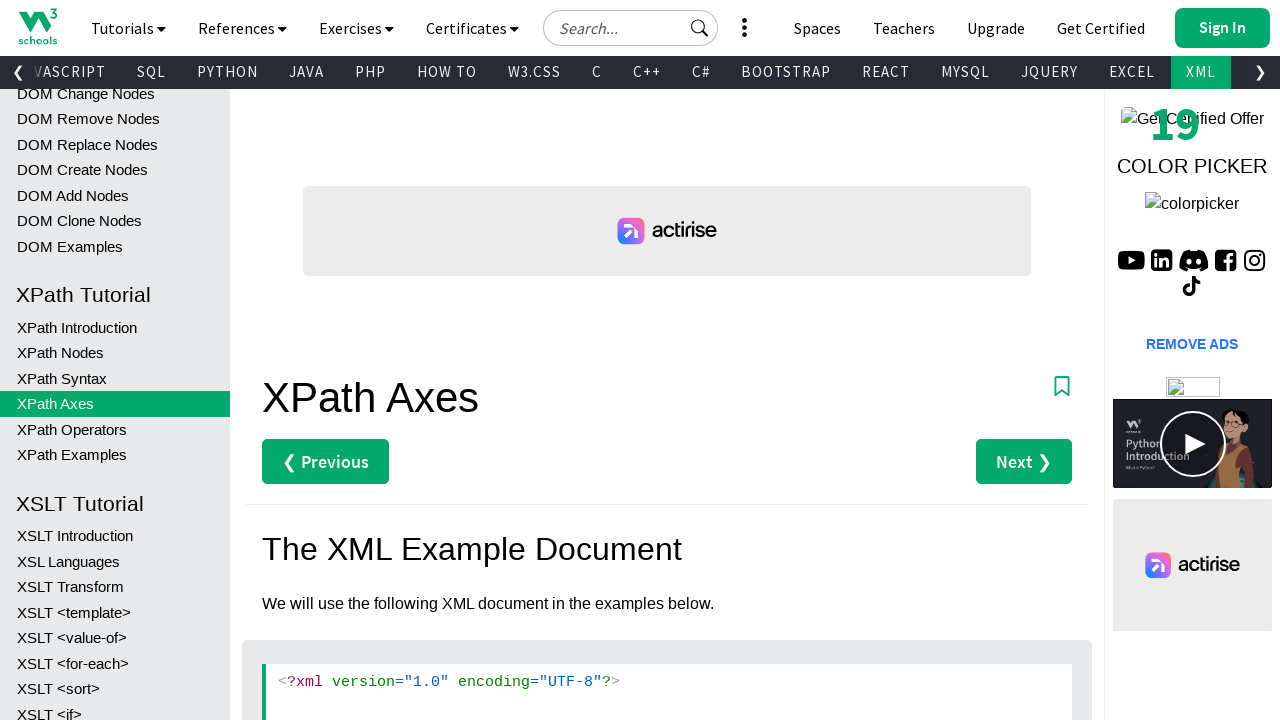

Scrolled to the bottom of the page
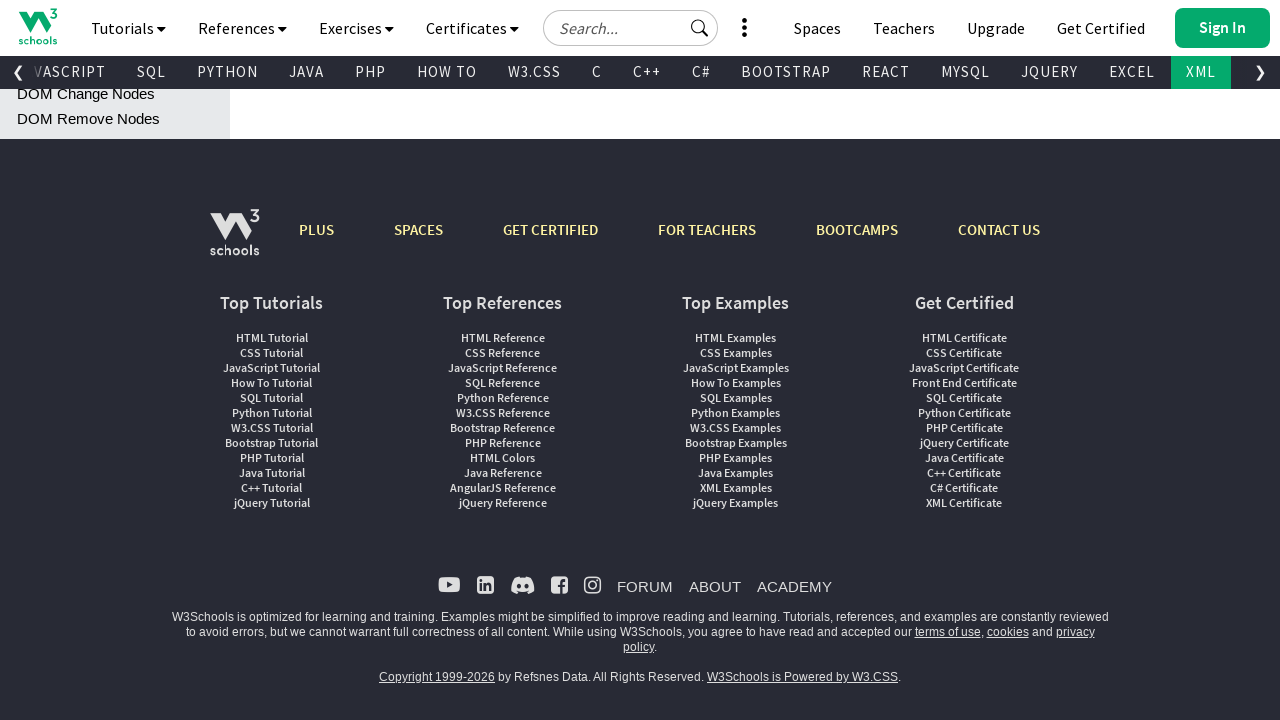

Clicked on the W3.CSS link in the footer at (502, 412) on xpath=//*[@id='spacemyfooter']/div[3]/div[2]/a[6]
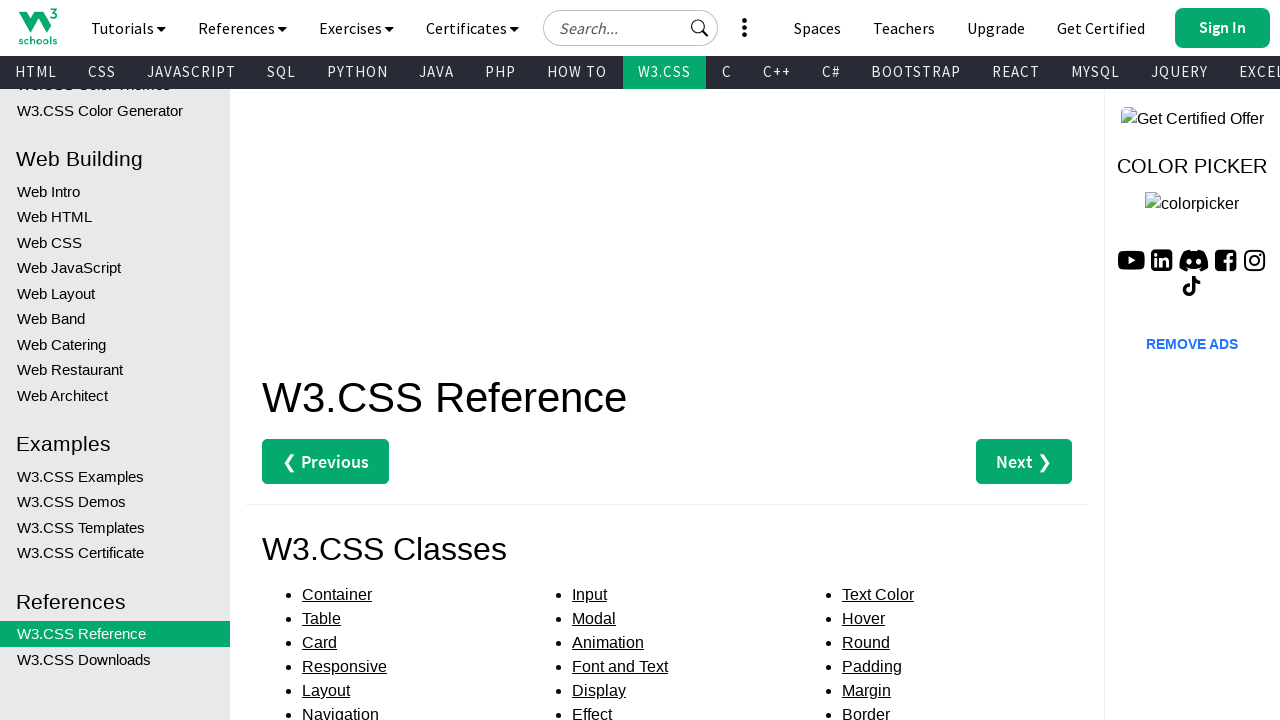

Verified page title is 'W3.CSS Reference'
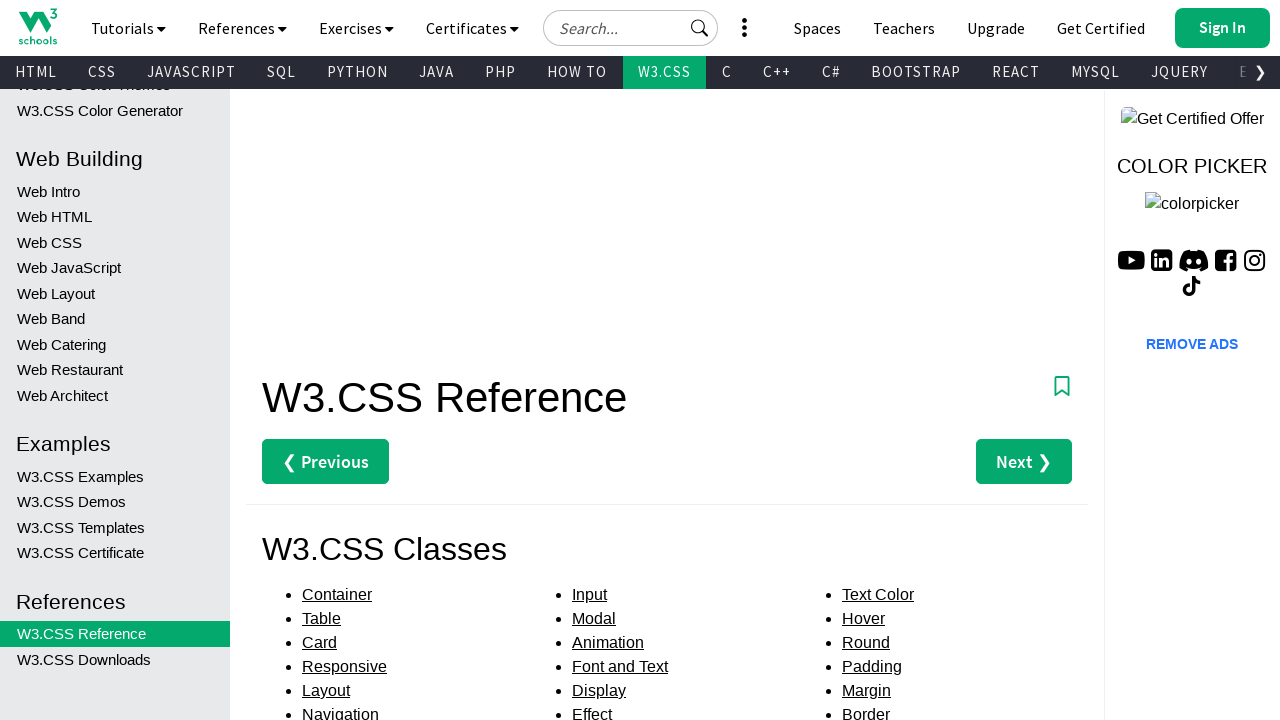

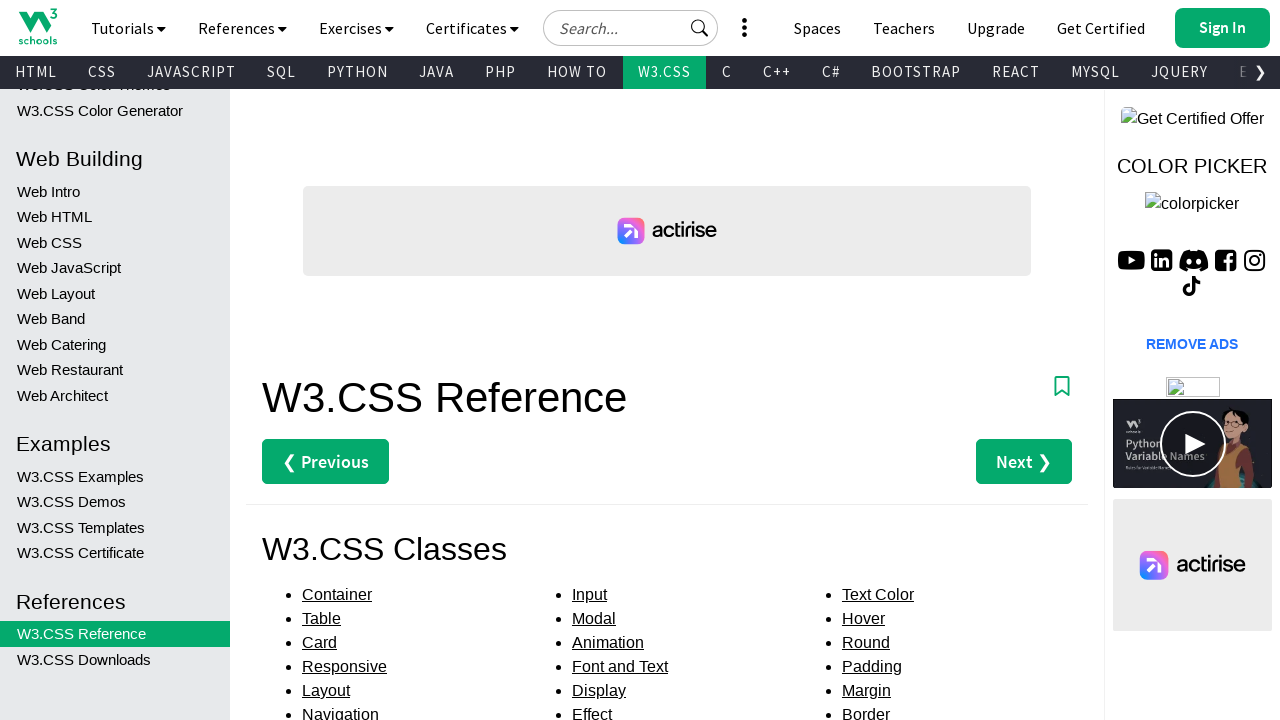